Tests a Todo App by checking off items, adding a new todo item, and clicking a link on the page

Starting URL: http://crossbrowsertesting.github.io/todo-app.html

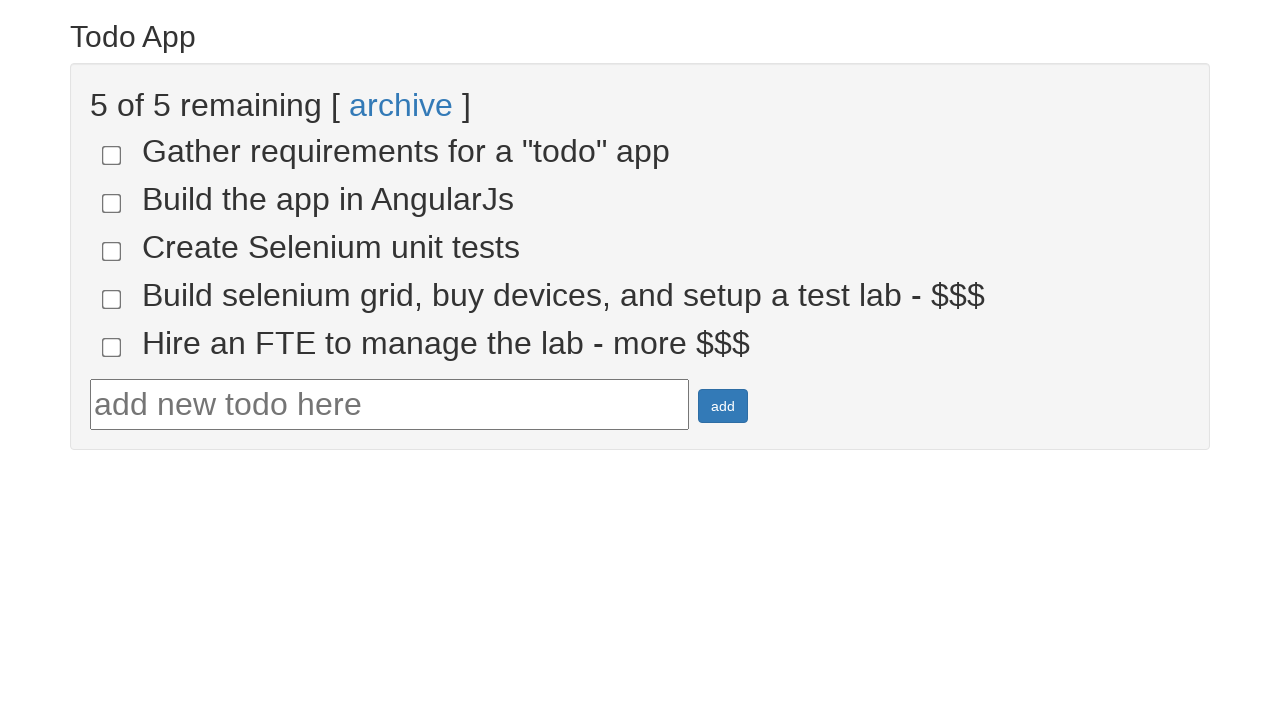

Todo App page loaded and verified
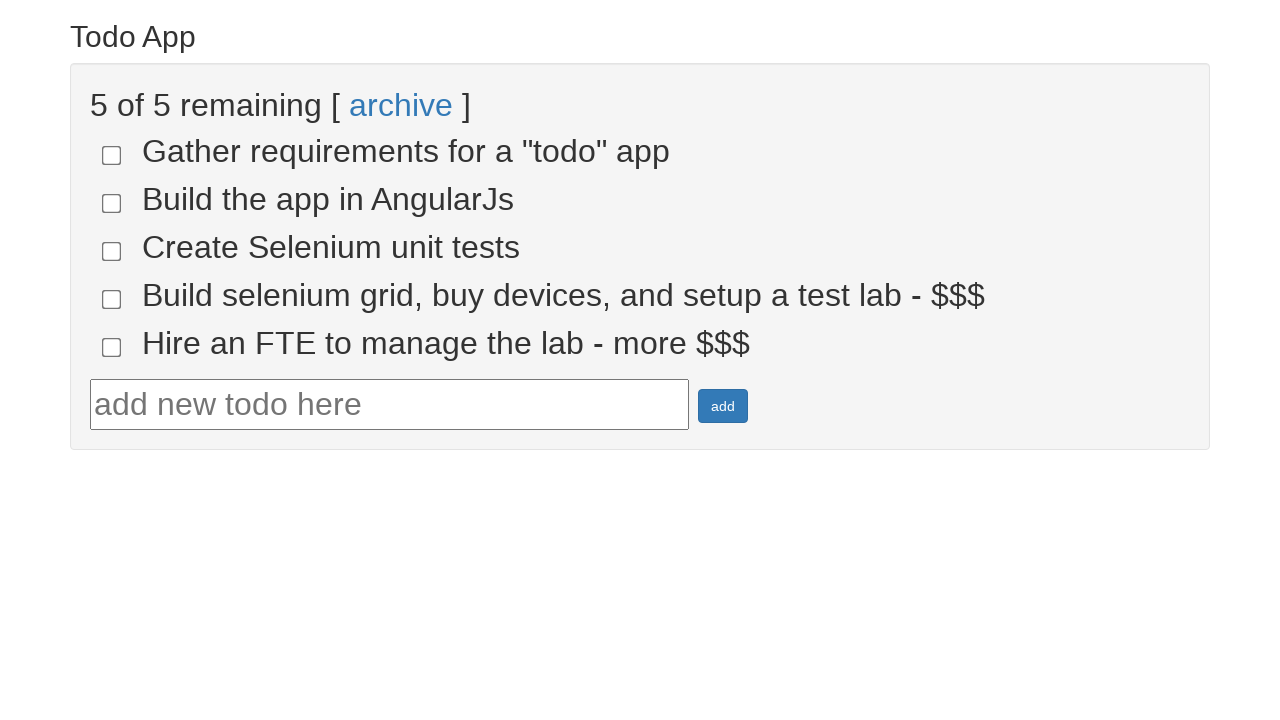

Checked the 4th todo item at (112, 299) on xpath=//html/body/div/div/div/ul/li[4]/input
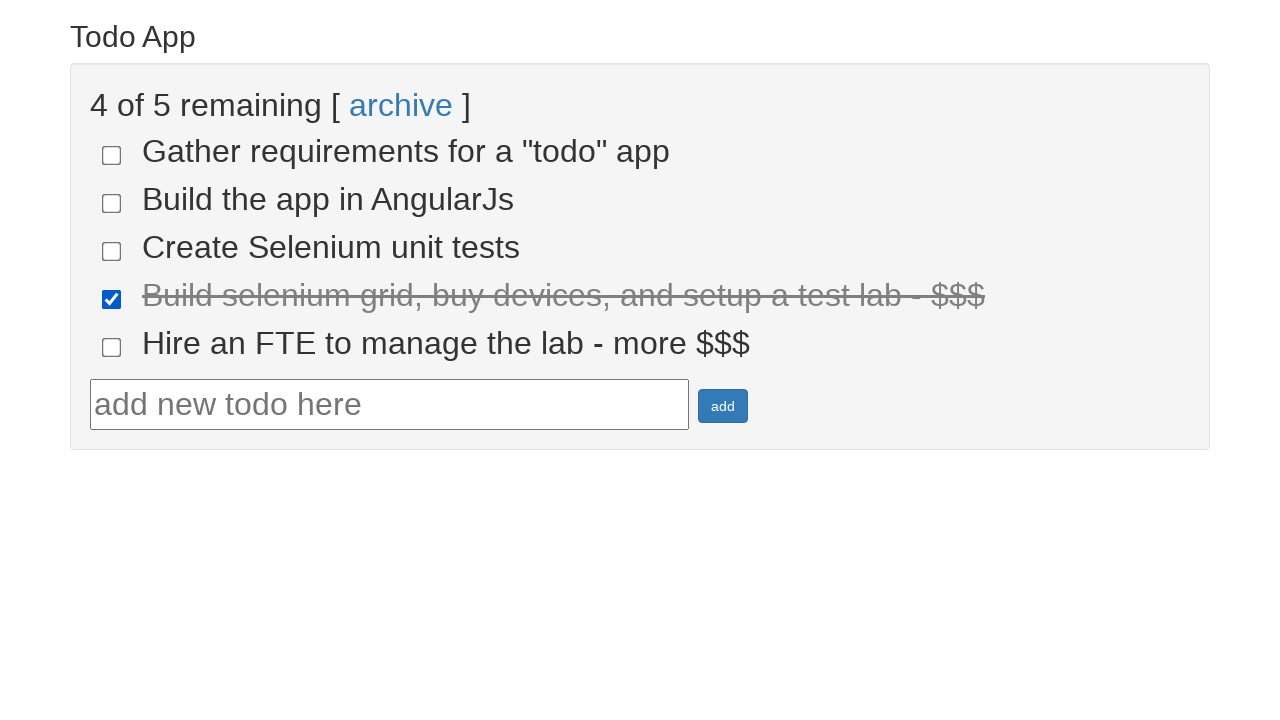

Checked the 5th todo item at (112, 347) on xpath=//html/body/div/div/div/ul/li[5]/input
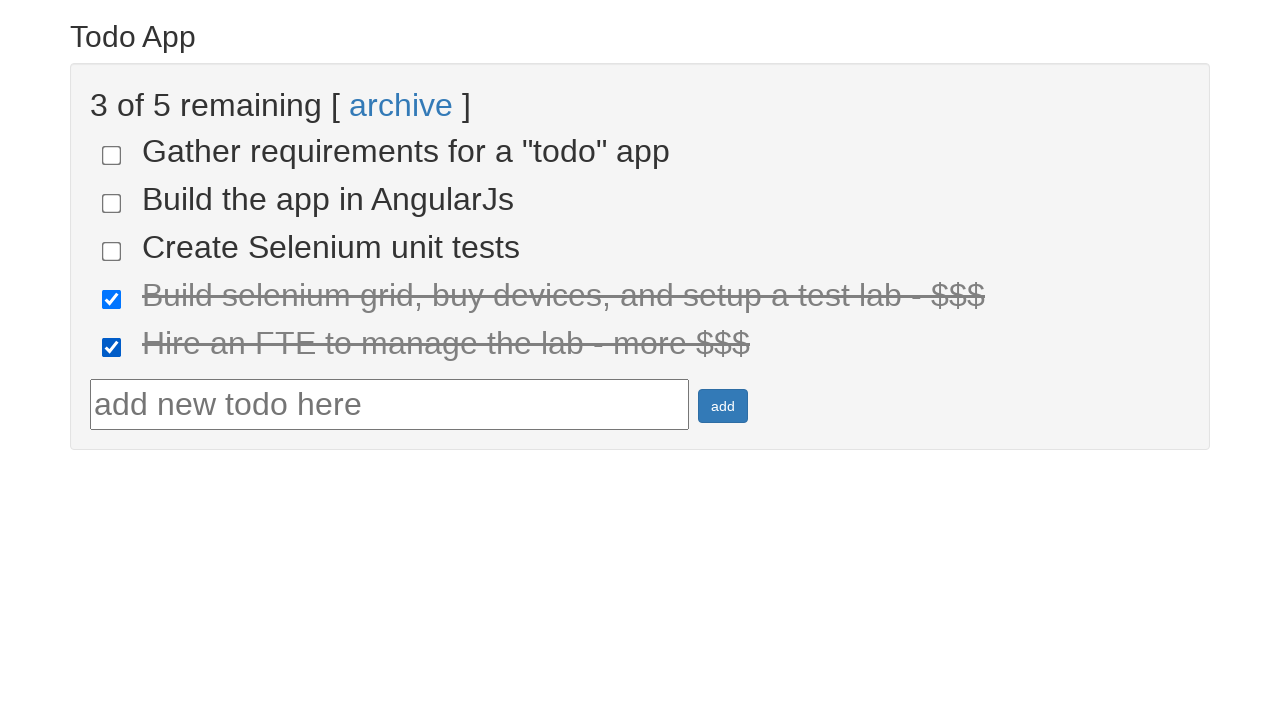

Filled in new todo text field with 'run your first selenium test' on //*[@id='todotext']
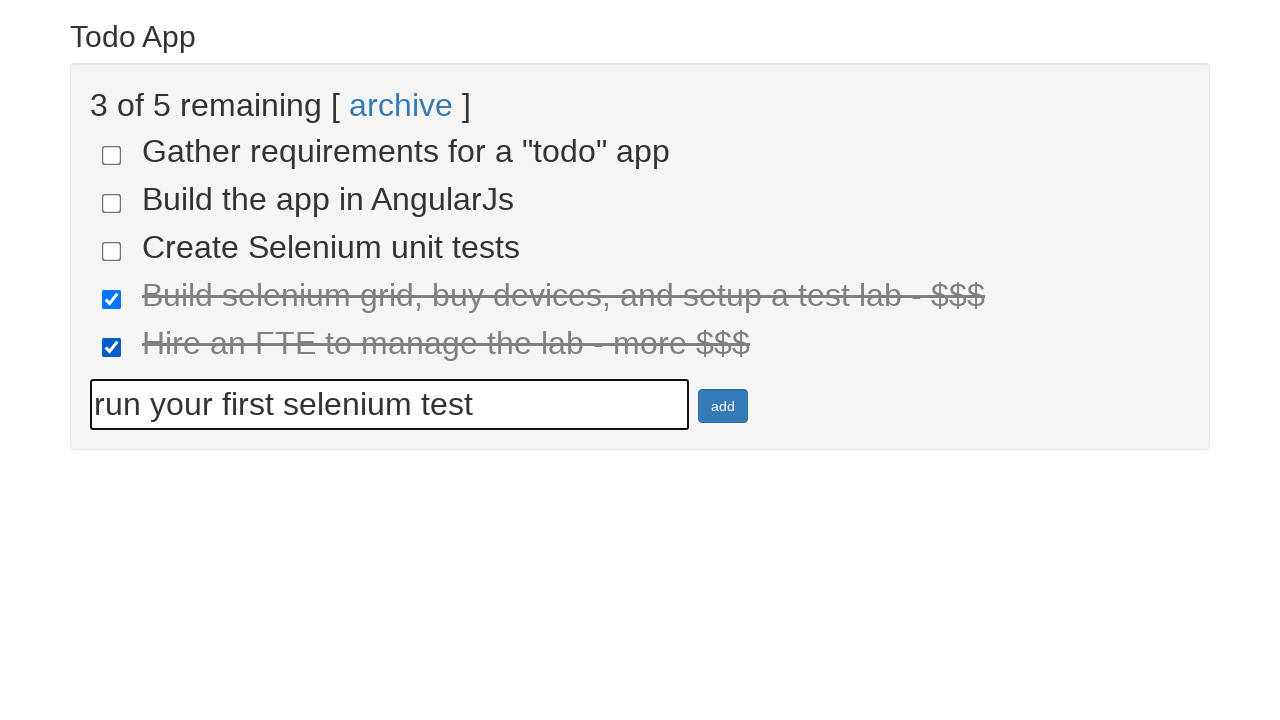

Clicked add button to create new todo item at (723, 406) on xpath=//*[@id='addbutton']
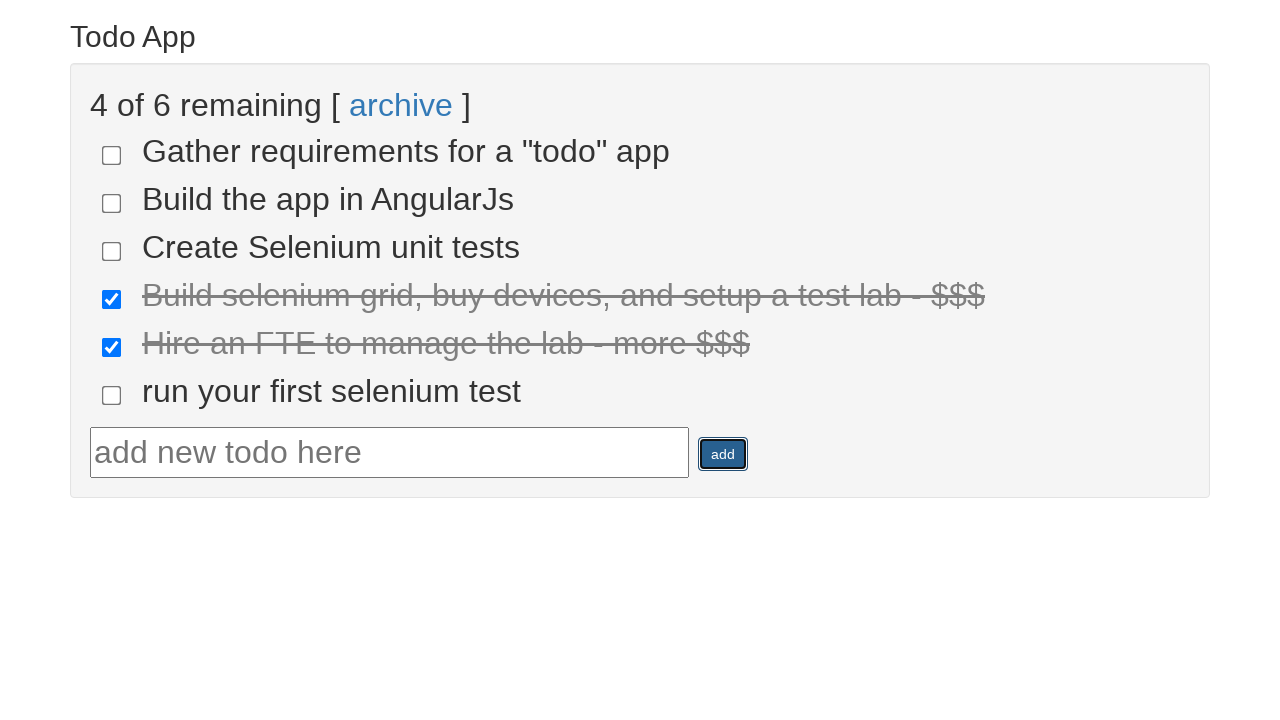

Clicked the archive link at (401, 105) on xpath=//html/body/div/div/div/a
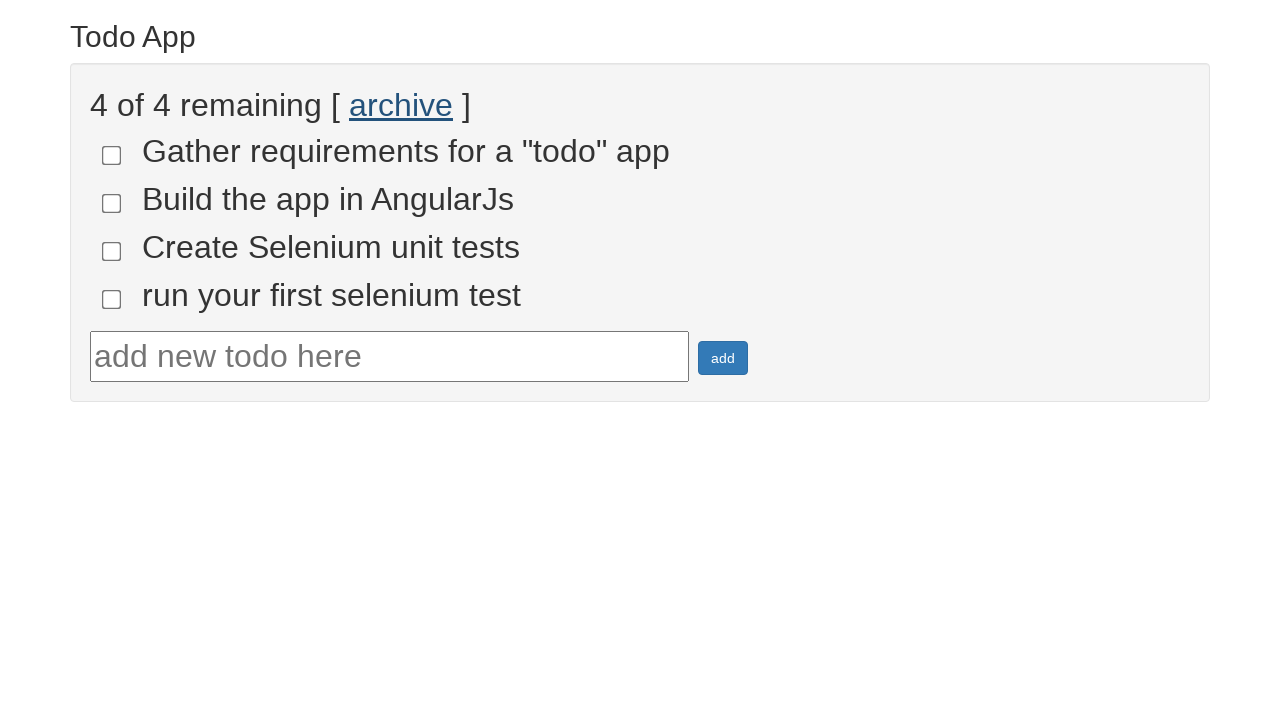

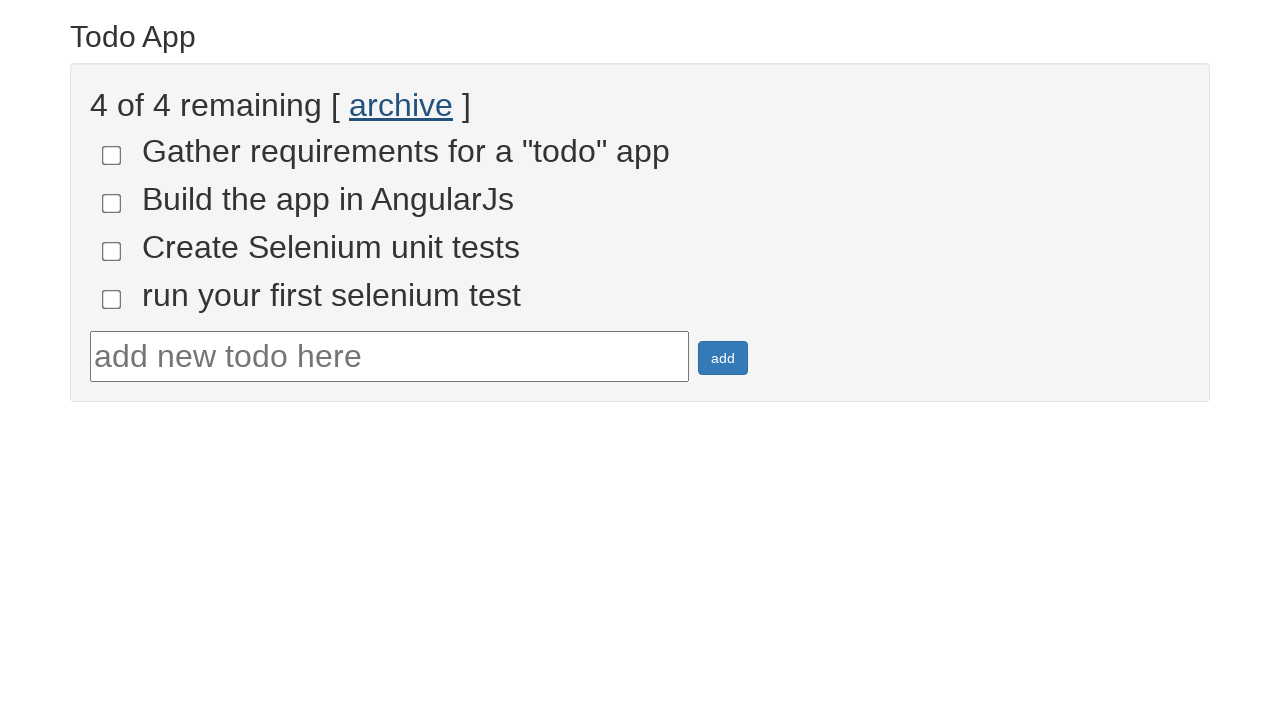